Navigates to a Polymer shop demo site and interacts with shadow DOM elements to click on a shop button

Starting URL: https://shop.polymer-project.org/

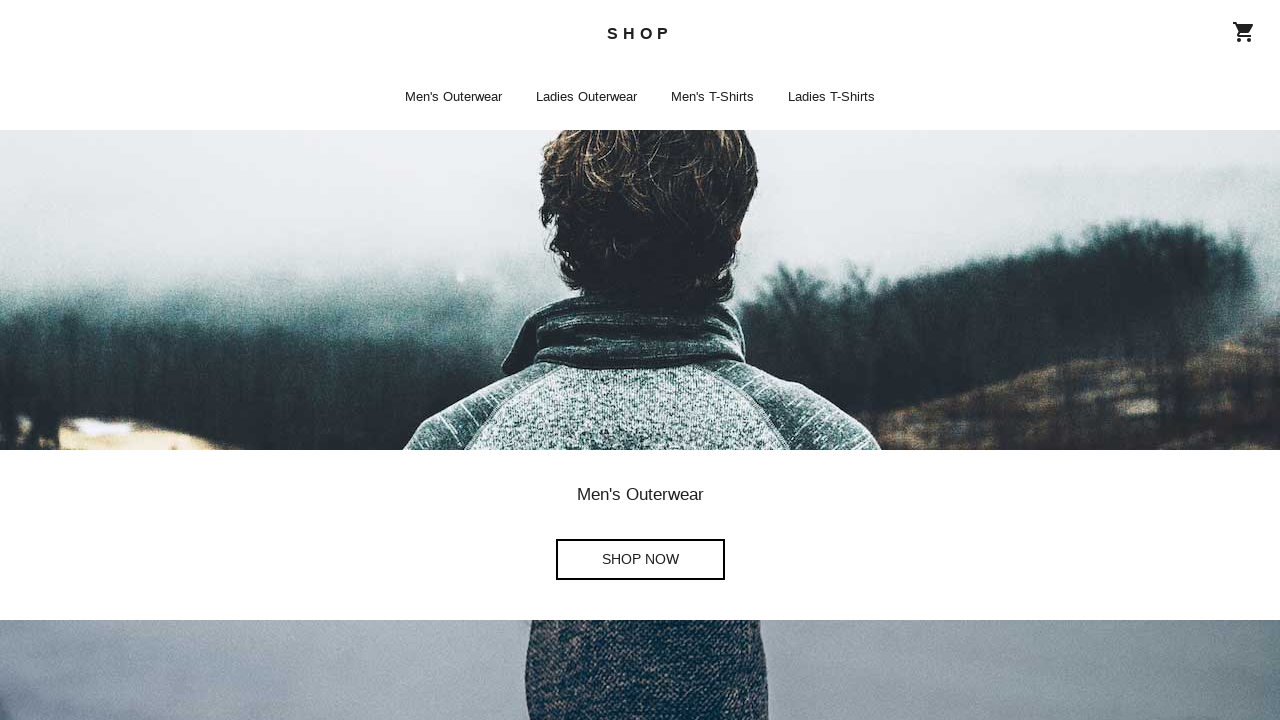

Waited for shop-app element to be present in the DOM
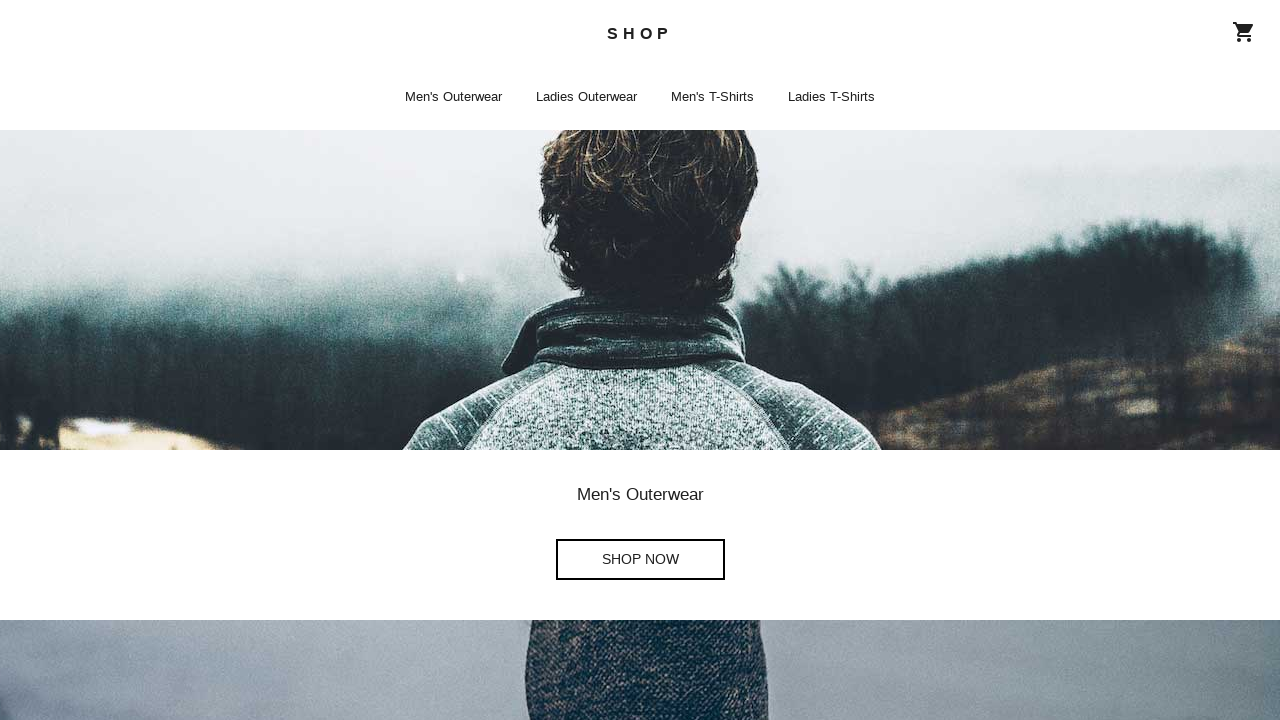

Clicked shop button by piercing through nested shadow DOM elements at (640, 560) on shop-app >> iron-pages >> [name='home'] >> div:nth-child(2) > shop-button > a
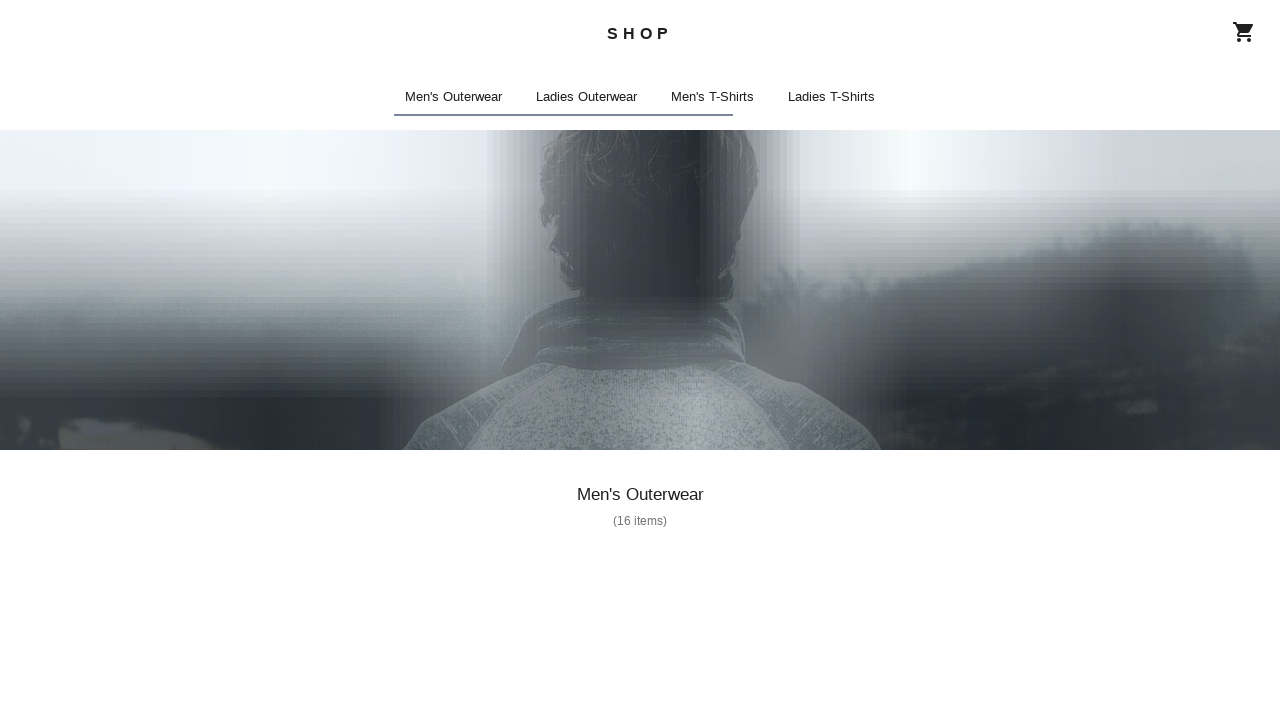

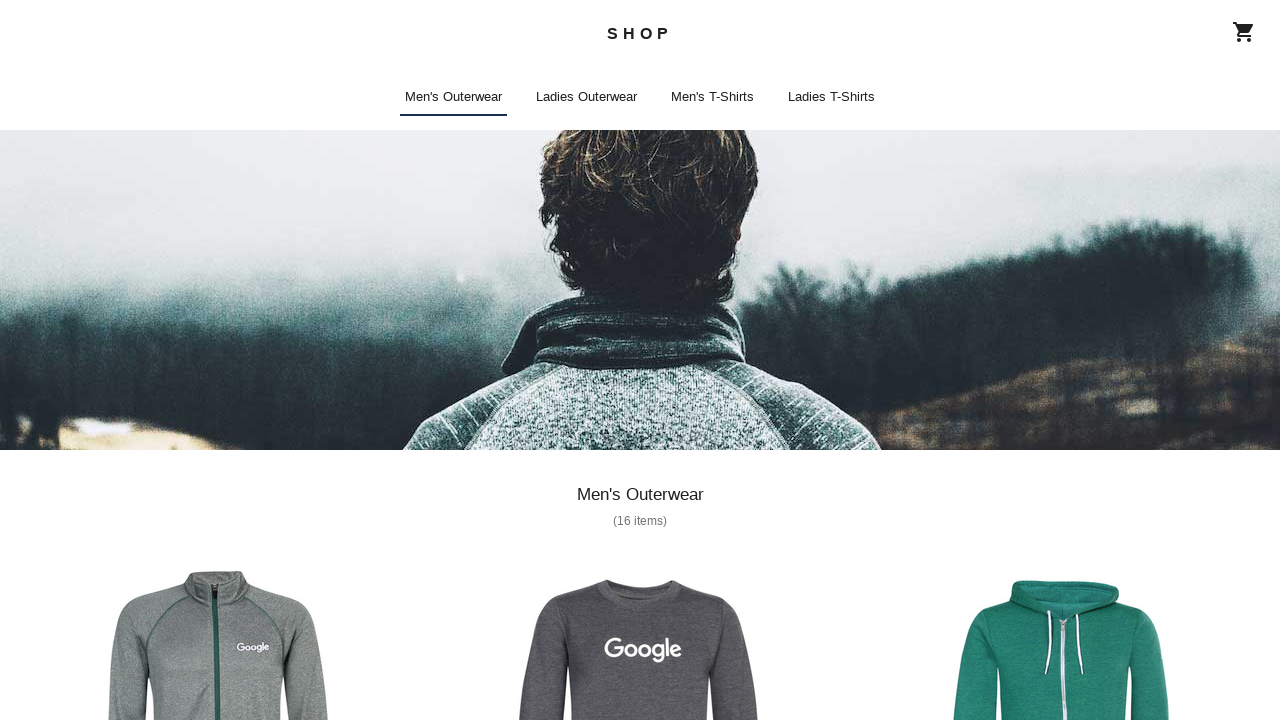